Tests checkbox functionality by clicking a checkbox to select it, verifying it's selected, then clicking again to deselect it and verifying it's unselected.

Starting URL: http://the-internet.herokuapp.com/checkboxes

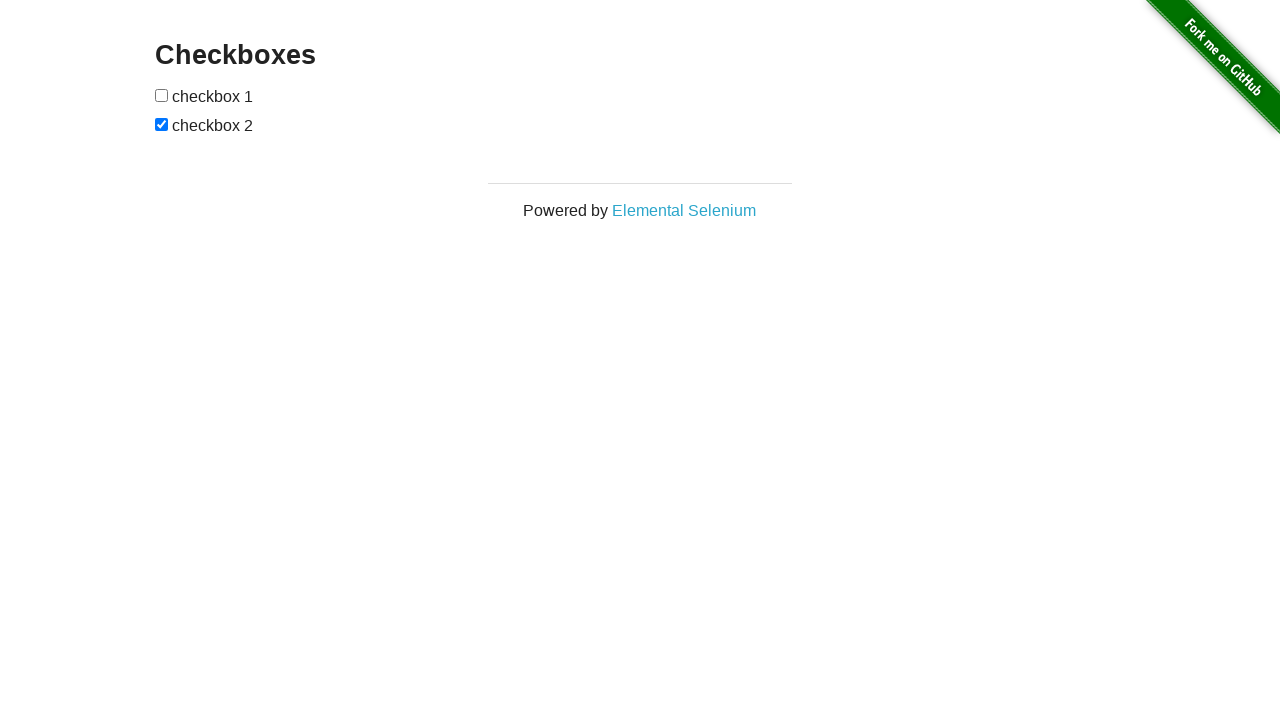

Navigated to checkbox test page
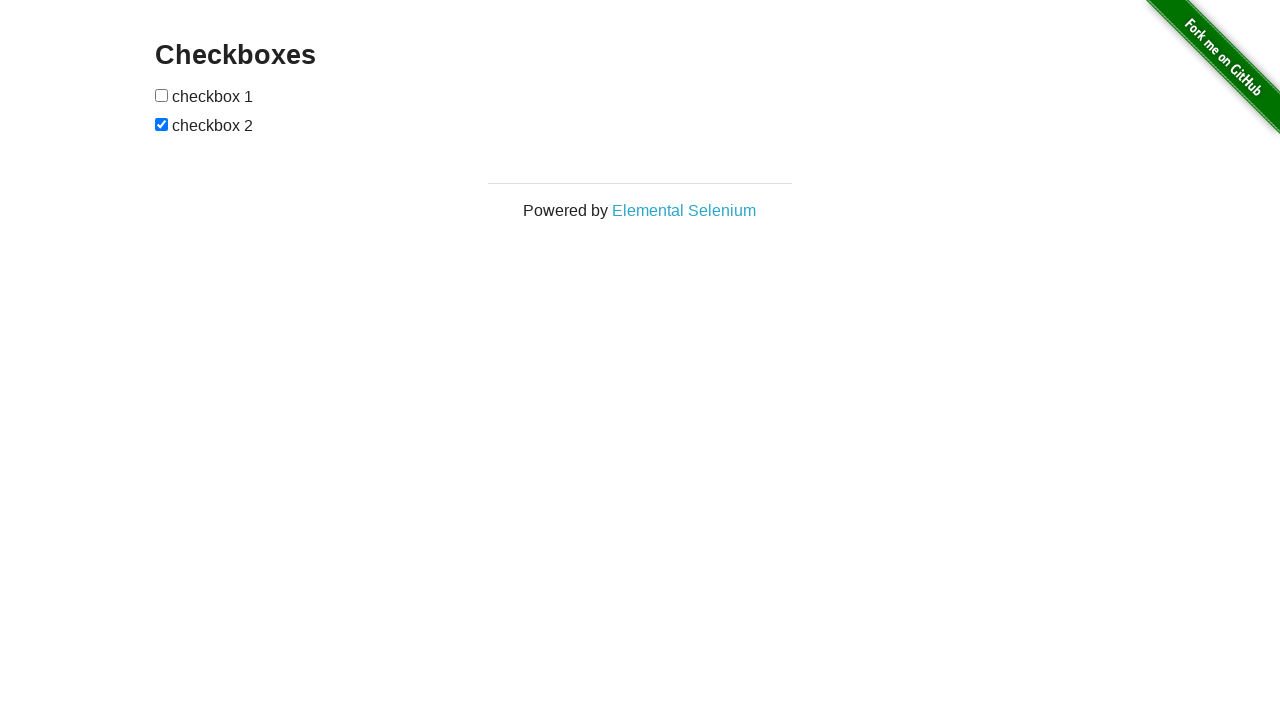

Clicked the first checkbox to select it at (162, 95) on [type=checkbox]
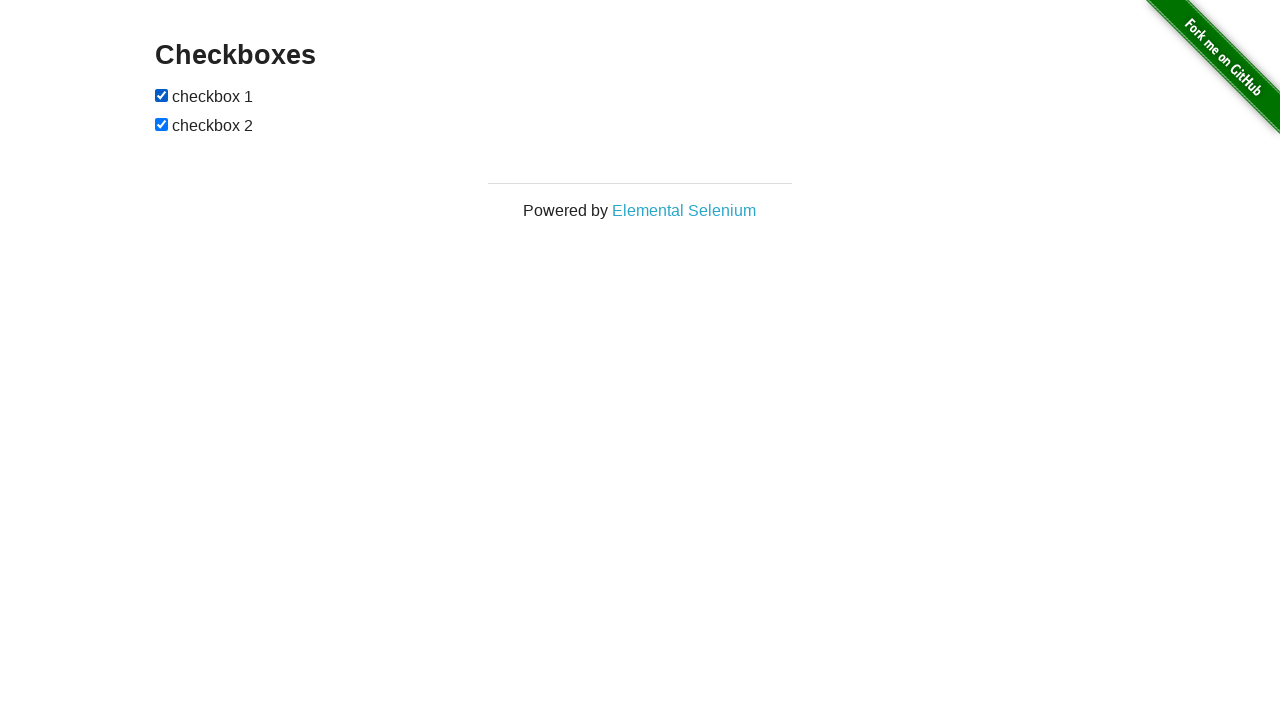

Verified checkbox is selected
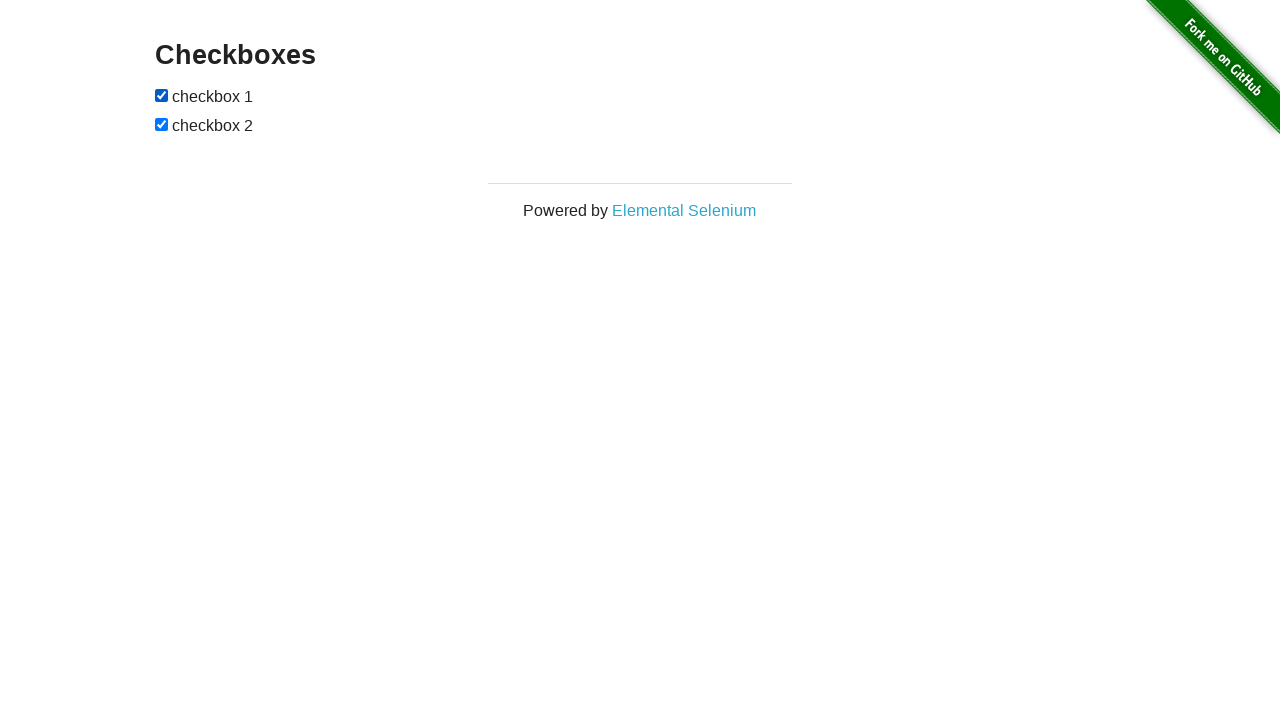

Clicked the checkbox again to deselect it at (162, 95) on [type=checkbox]
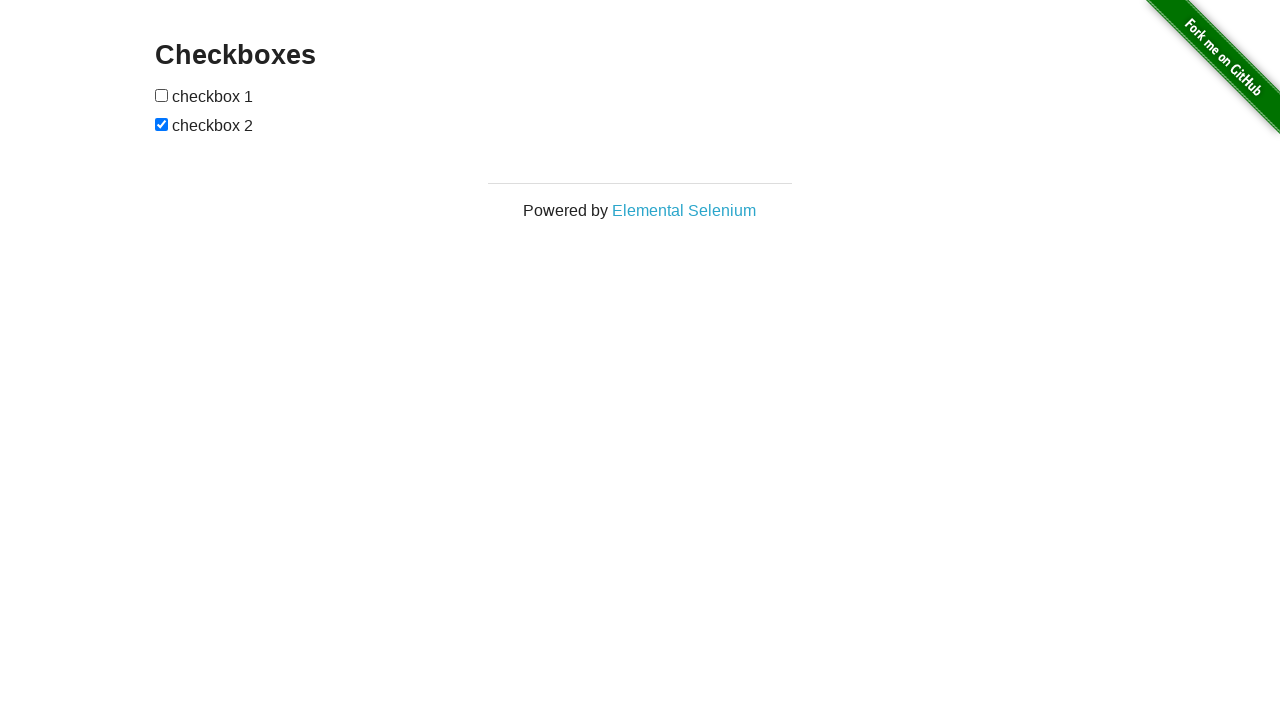

Verified checkbox is unselected
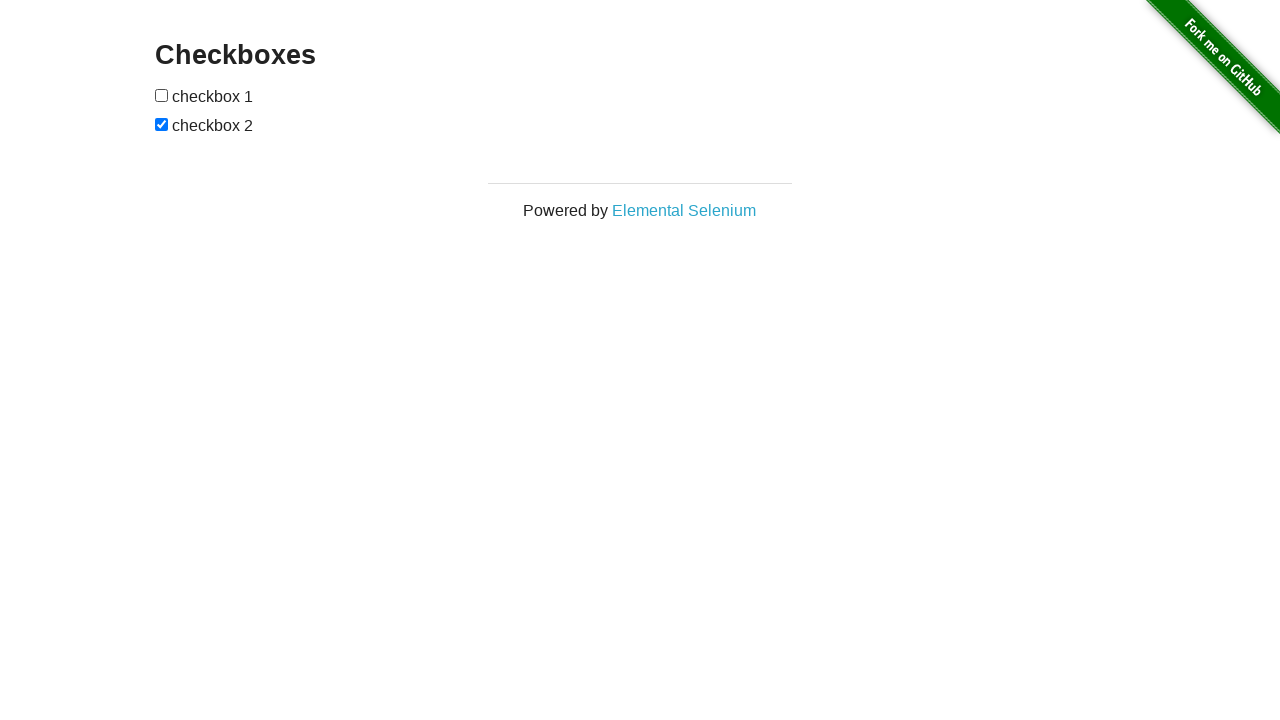

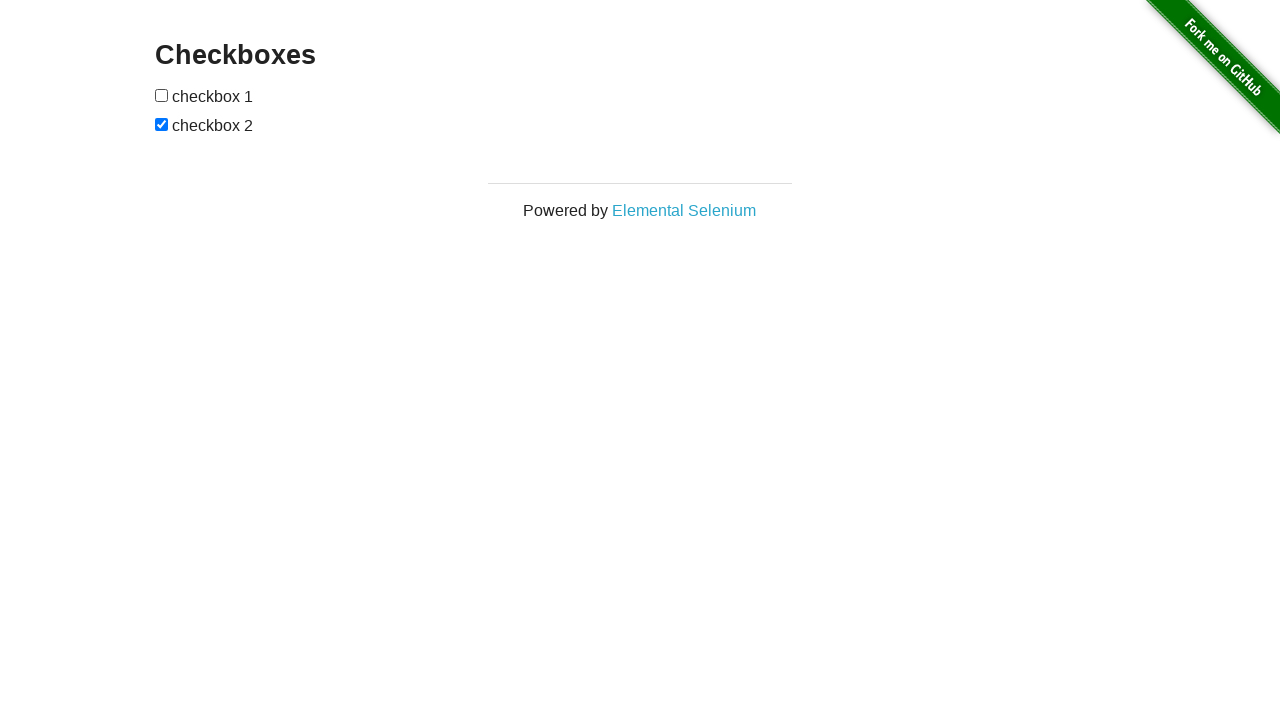